Tests clearing an input field by filling it with an empty string

Starting URL: https://letcode.in/edit

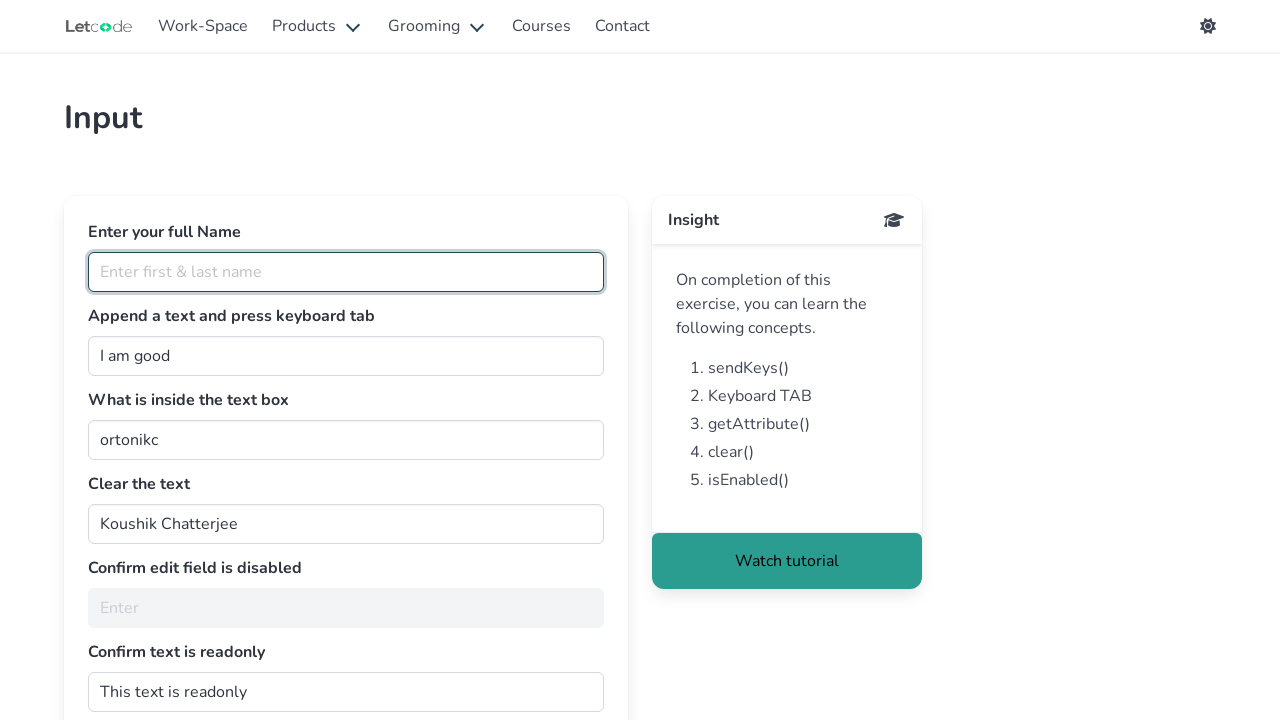

Cleared the input field by filling with empty string on input[value='Koushik Chatterjee']
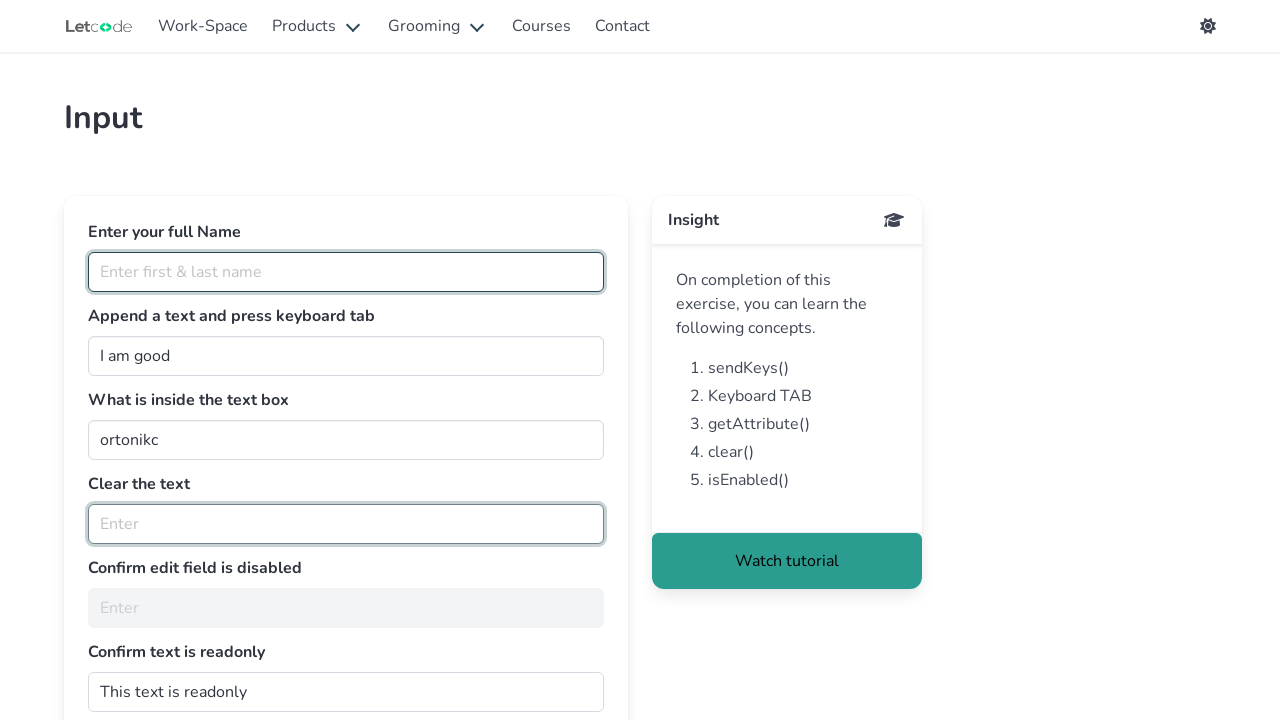

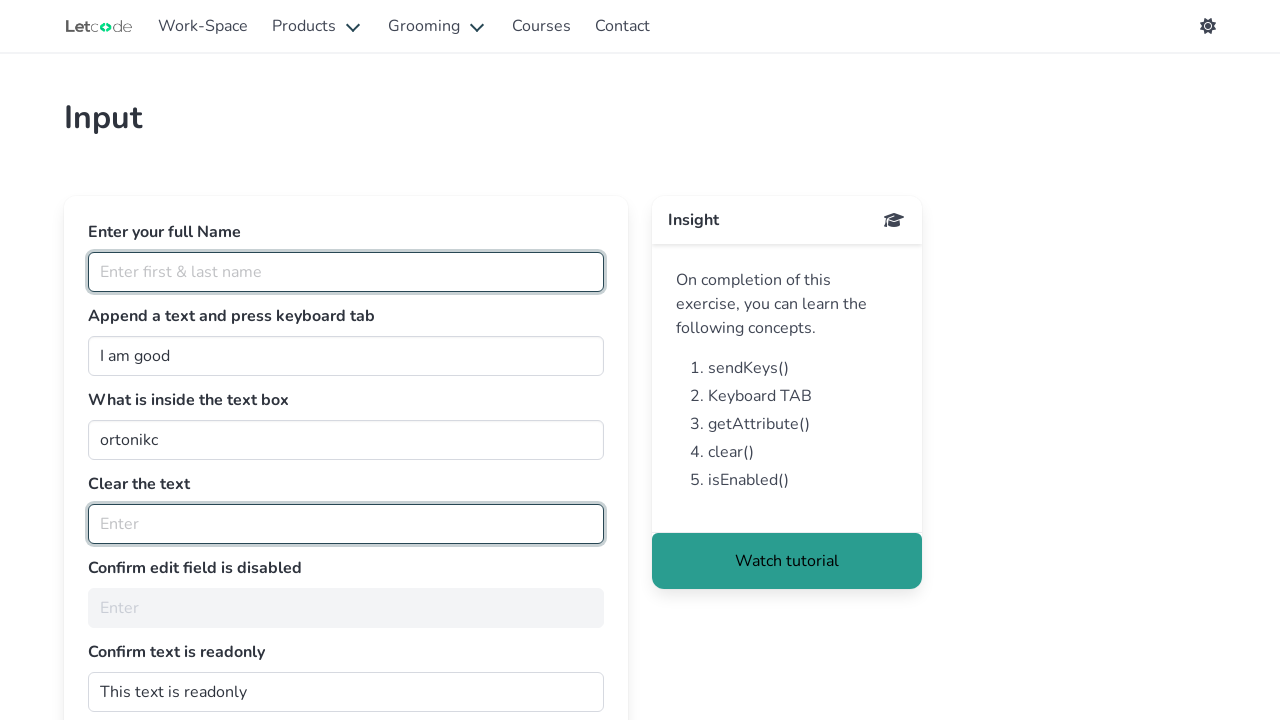